Tests double-click functionality on a W3Schools demo page by double-clicking on a paragraph element

Starting URL: https://www.w3schools.com/jsref/tryit.asp?filename=tryjsref_ondblclick

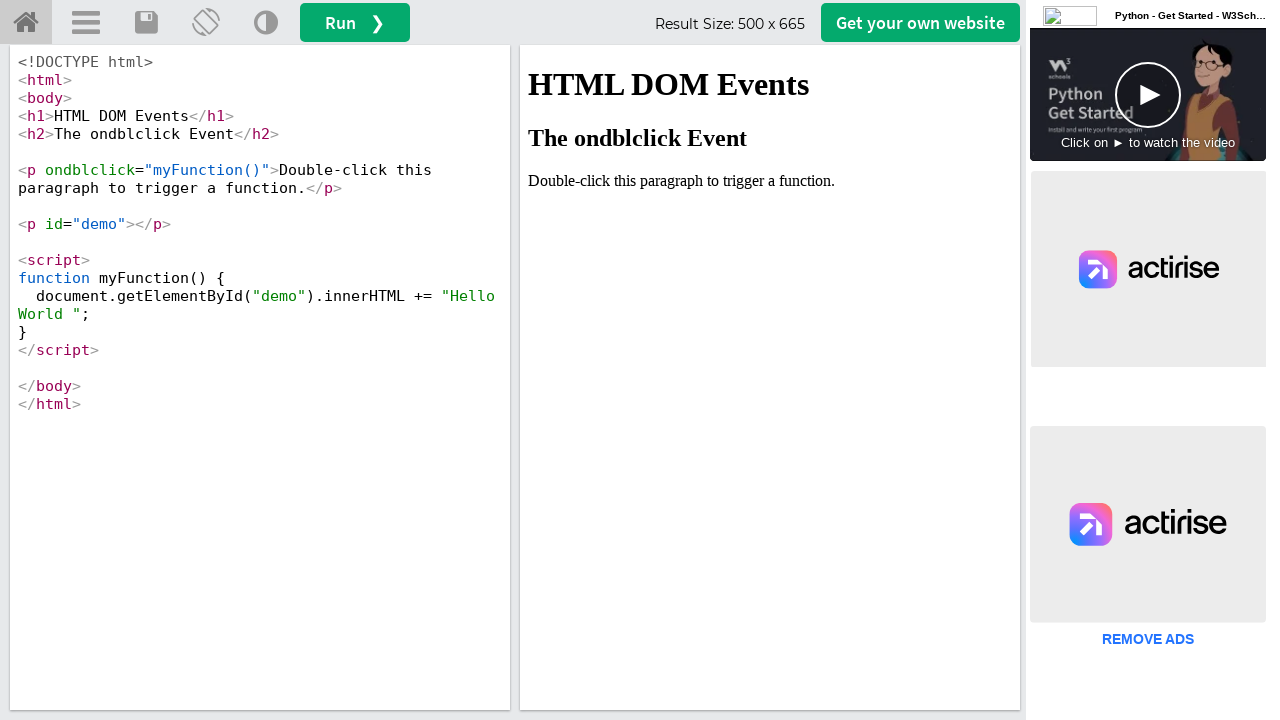

Located iframe#iframeResult
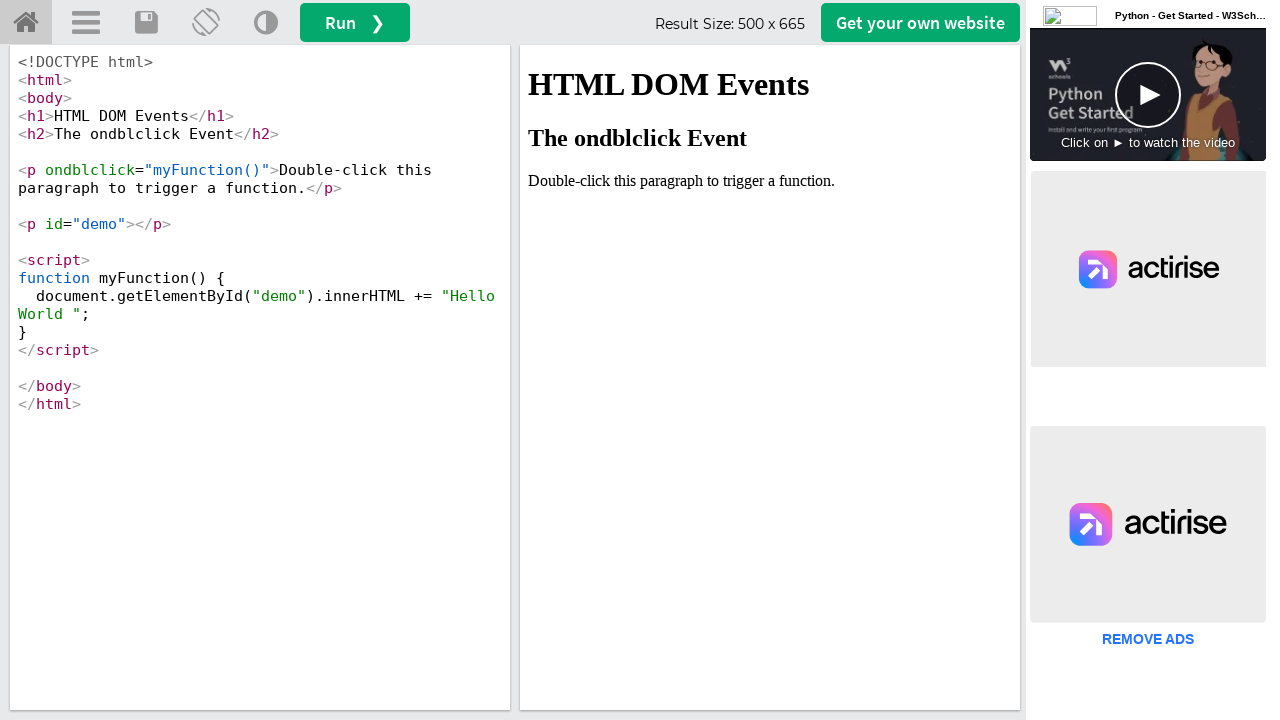

Located paragraph element with ondblclick='myFunction()'
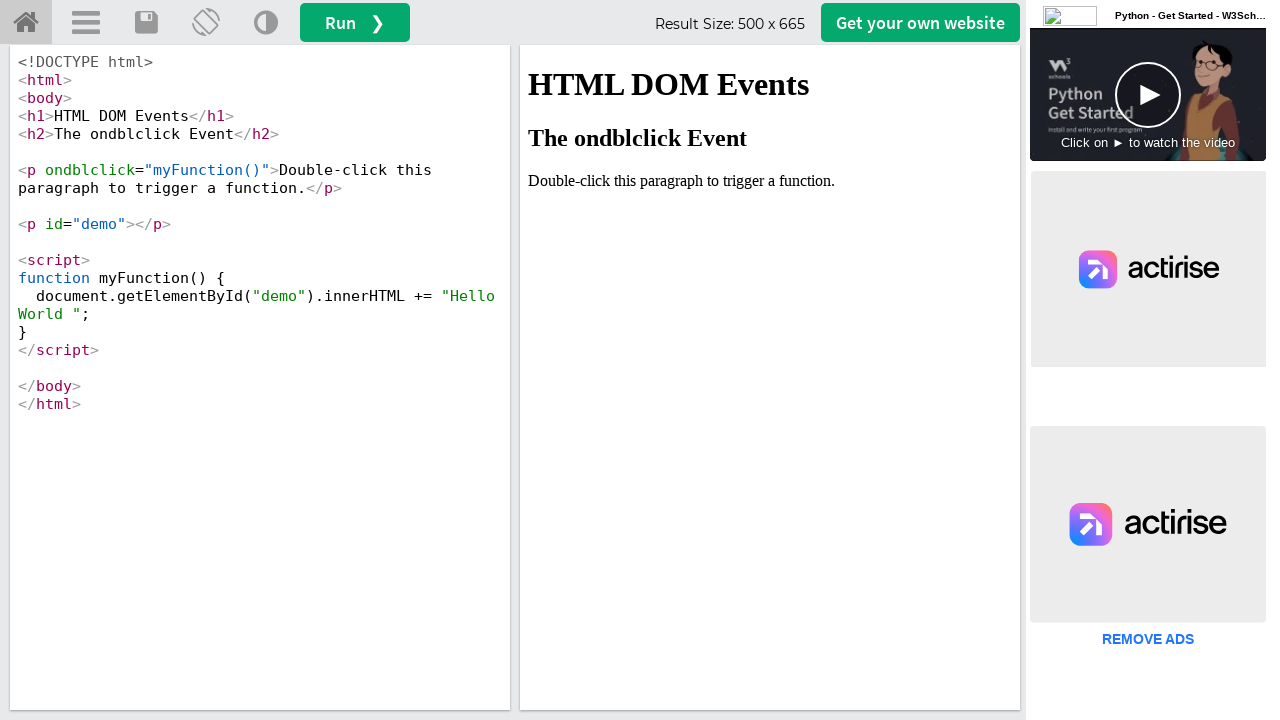

Double-clicked on paragraph element to trigger myFunction() at (770, 181) on iframe#iframeResult >> internal:control=enter-frame >> xpath=//p[@ondblclick='my
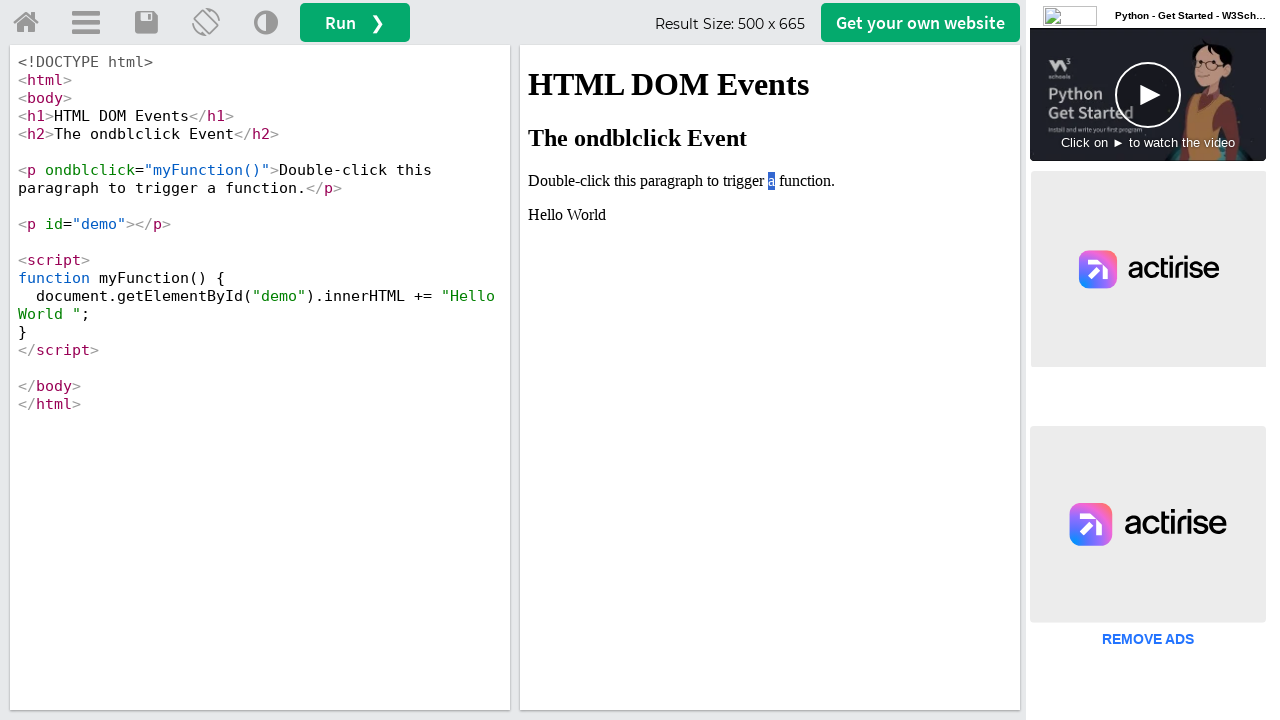

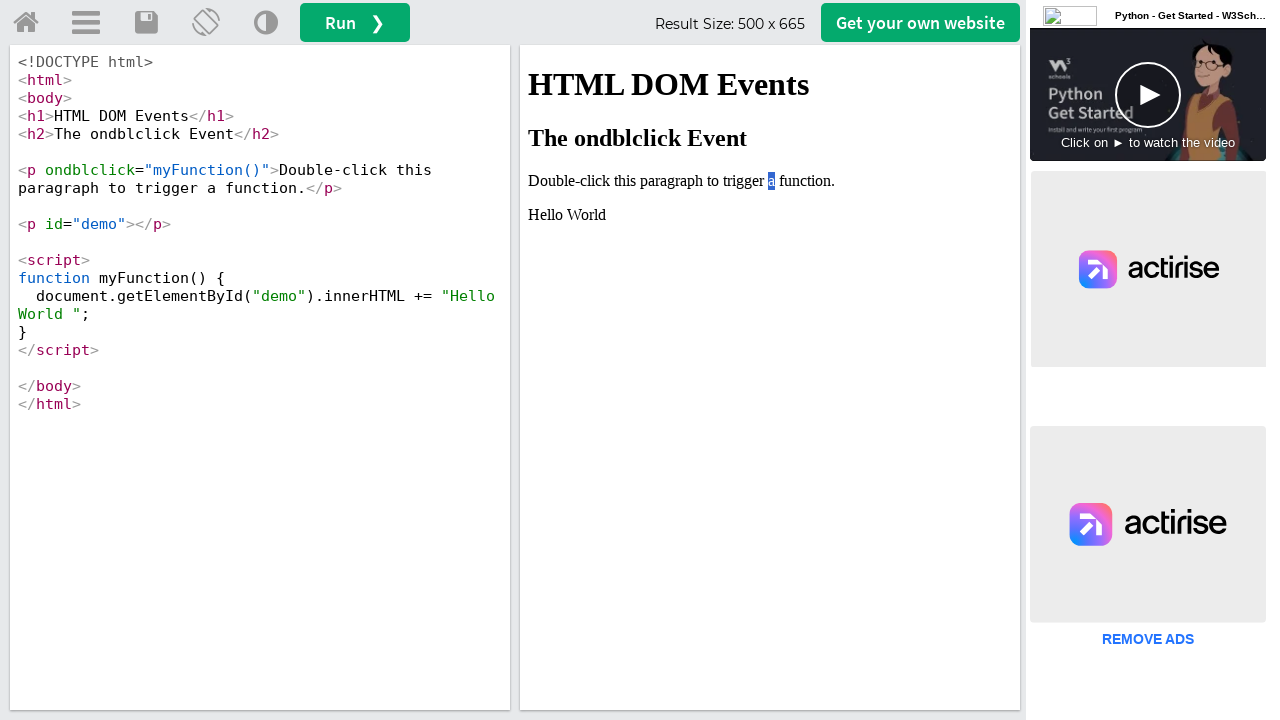